Navigates to MakeMyTrip homepage and verifies the page loads successfully by waiting for the page to be ready.

Starting URL: https://www.makemytrip.com/

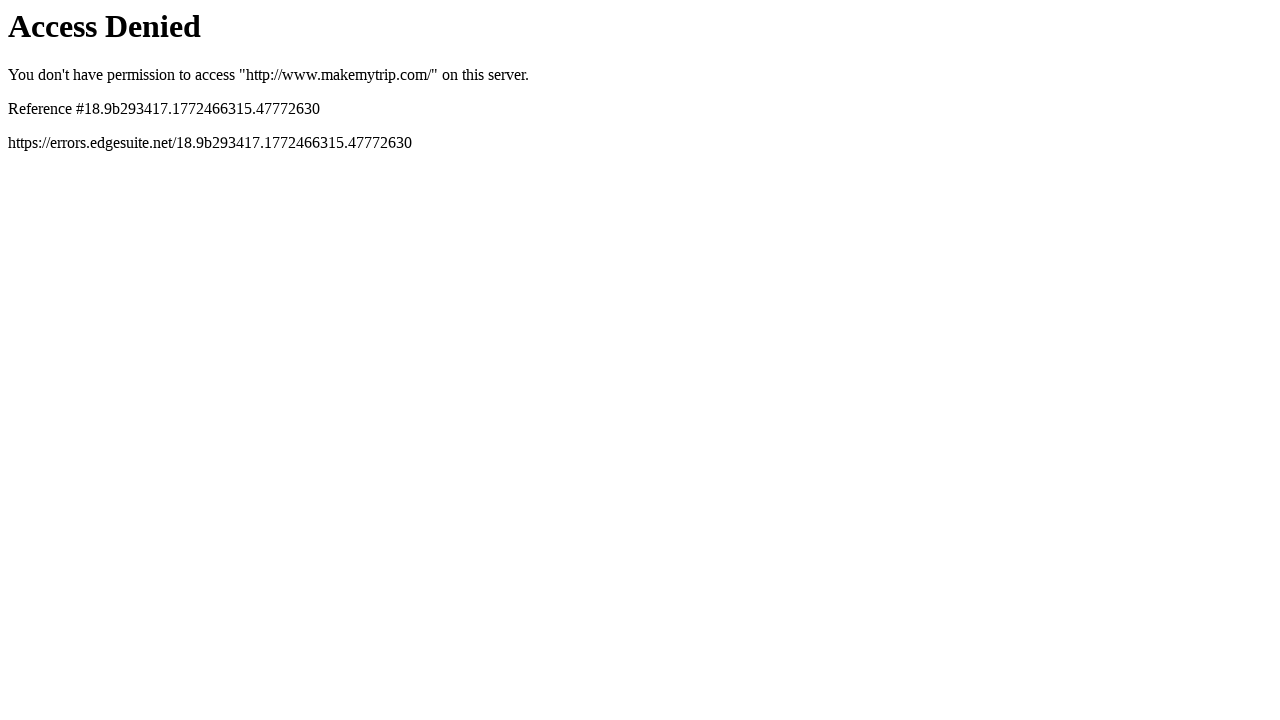

Navigated to MakeMyTrip homepage
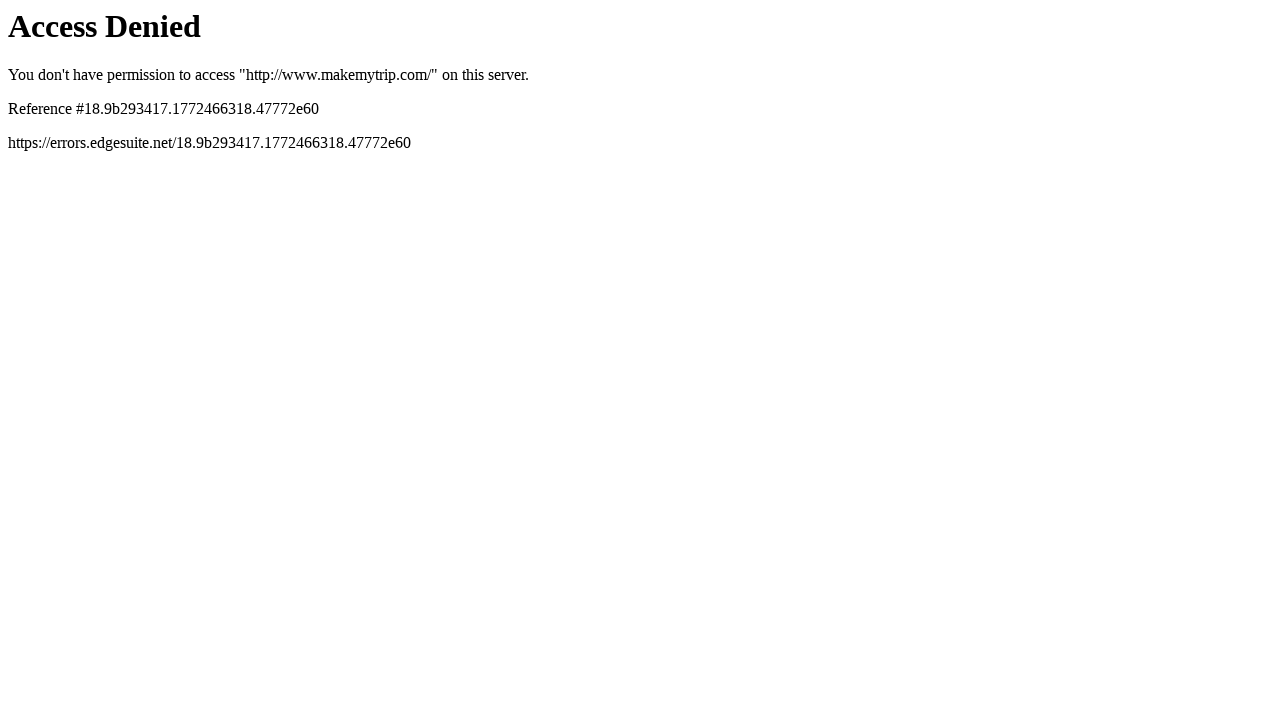

Page reached networkidle state - all network requests completed
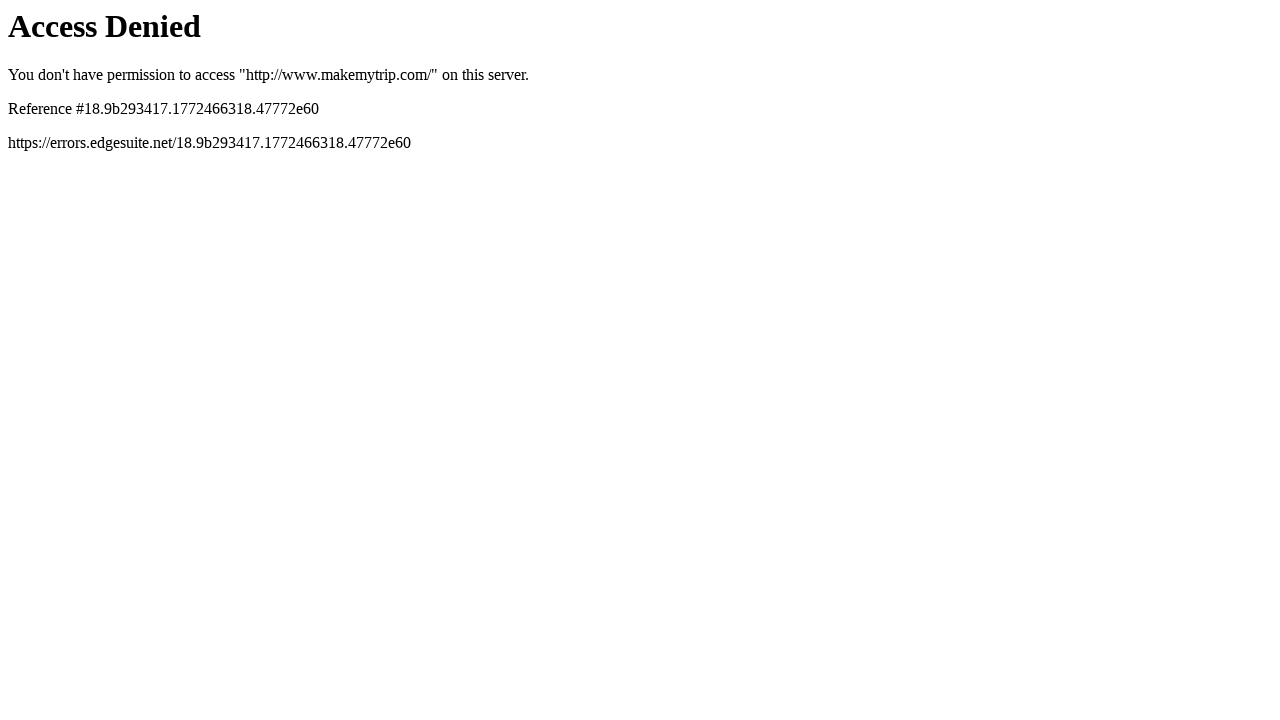

Body element found - page structure verified
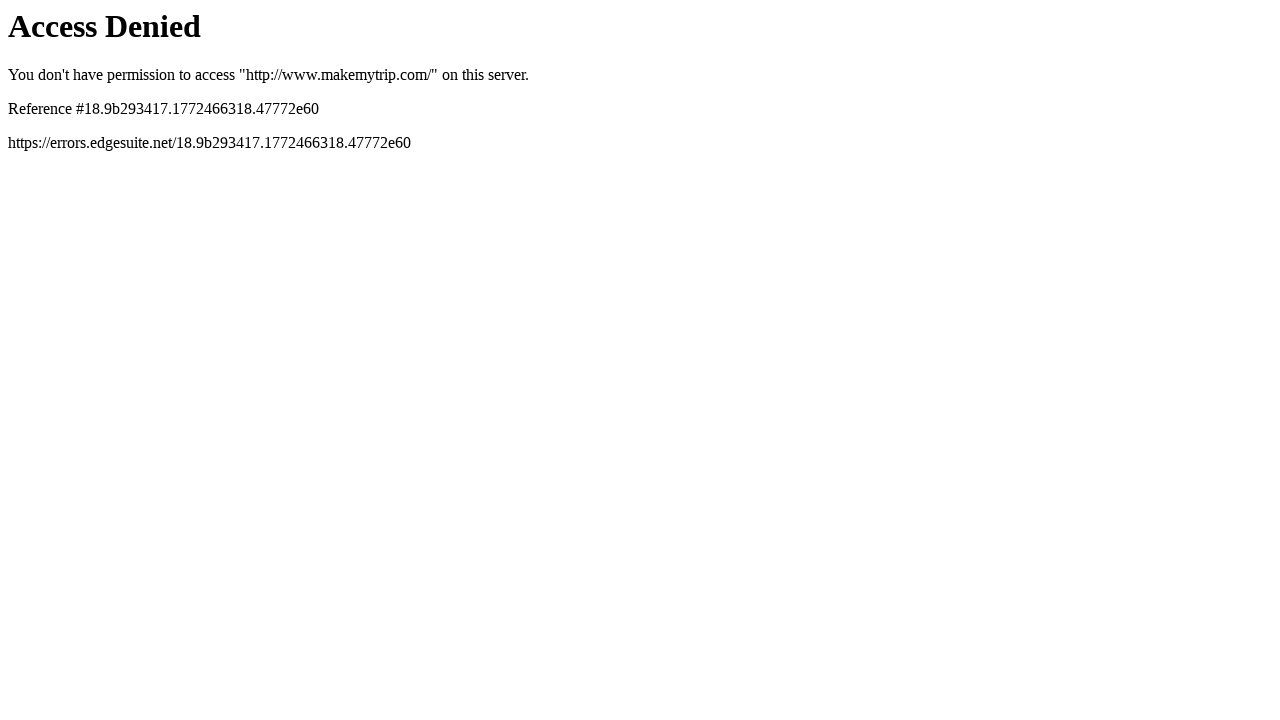

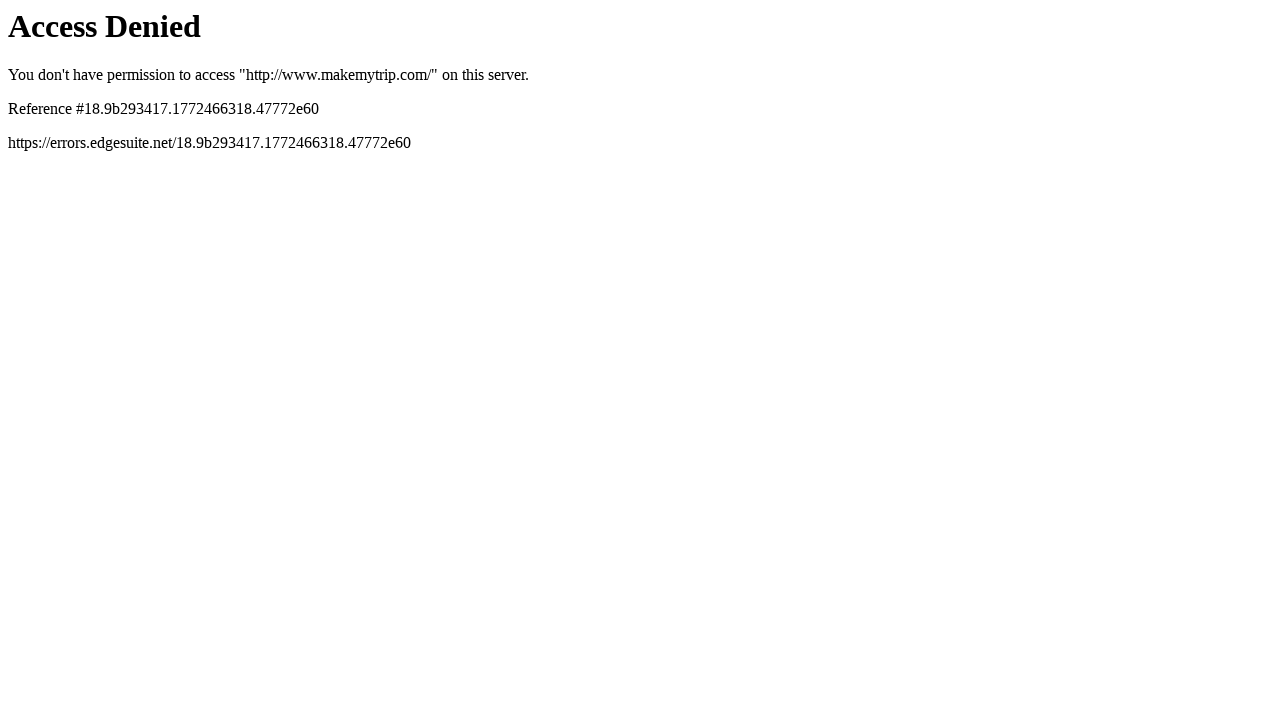